Navigates to the Selenium download page and clicks on a download link to initiate a file download.

Starting URL: https://www.seleniumhq.org/download/

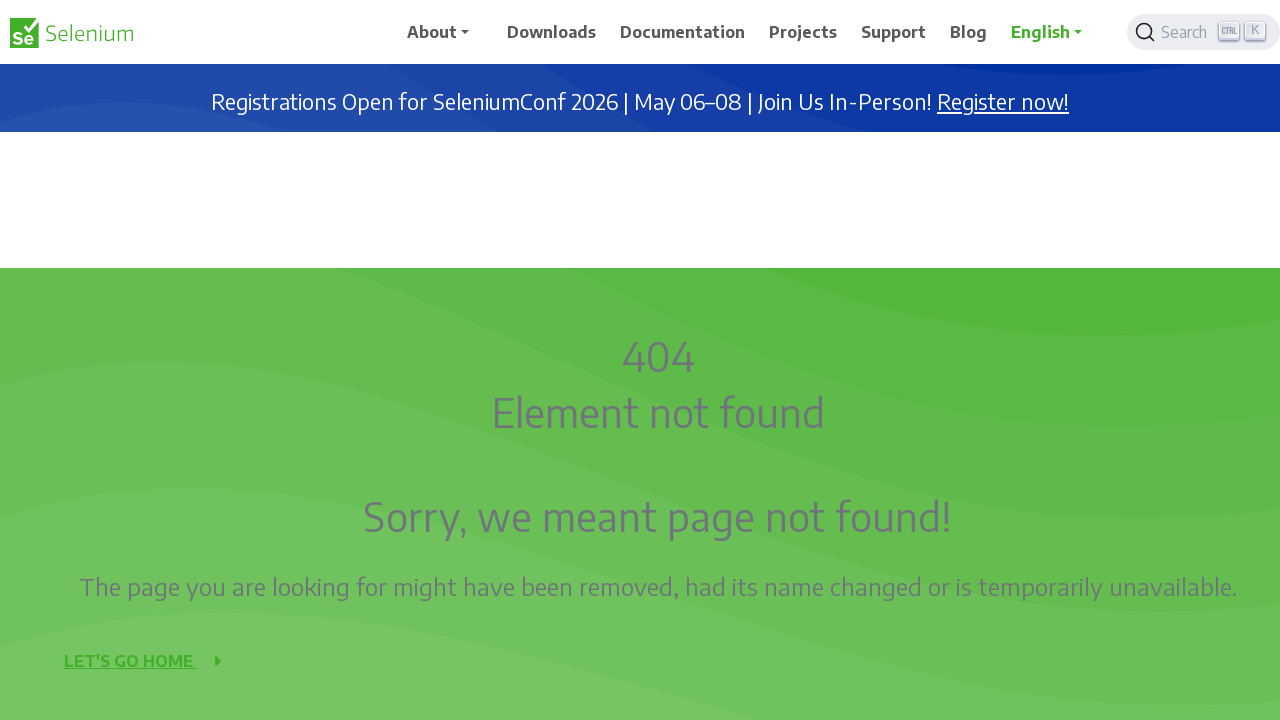

Page loaded and DOM content ready
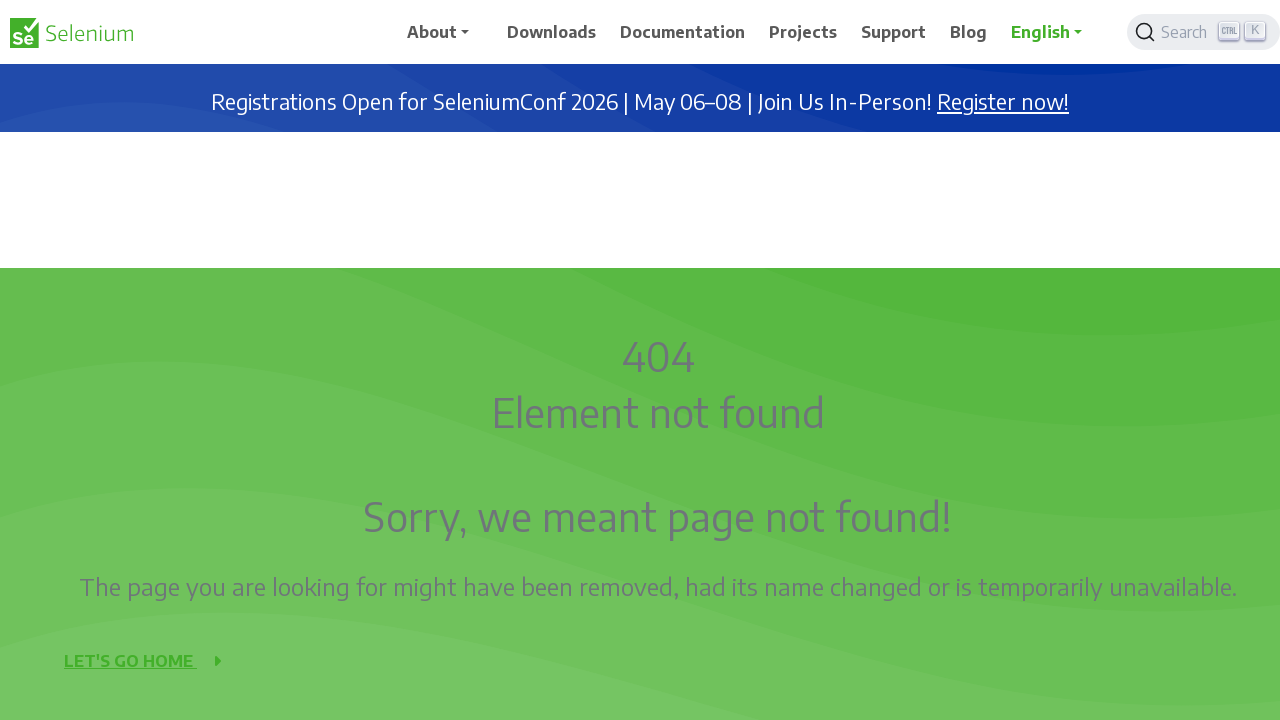

Clicked on download link at (552, 32) on a[href*='download'] >> nth=0
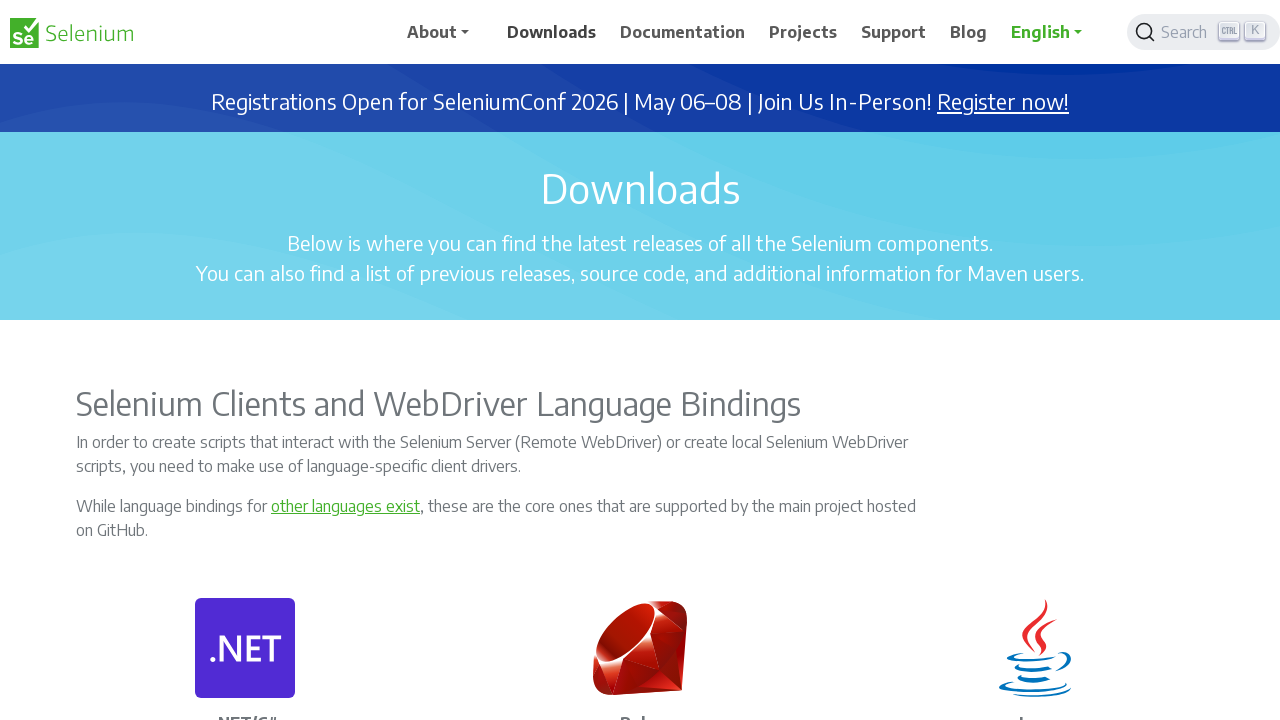

Waited for download to initiate
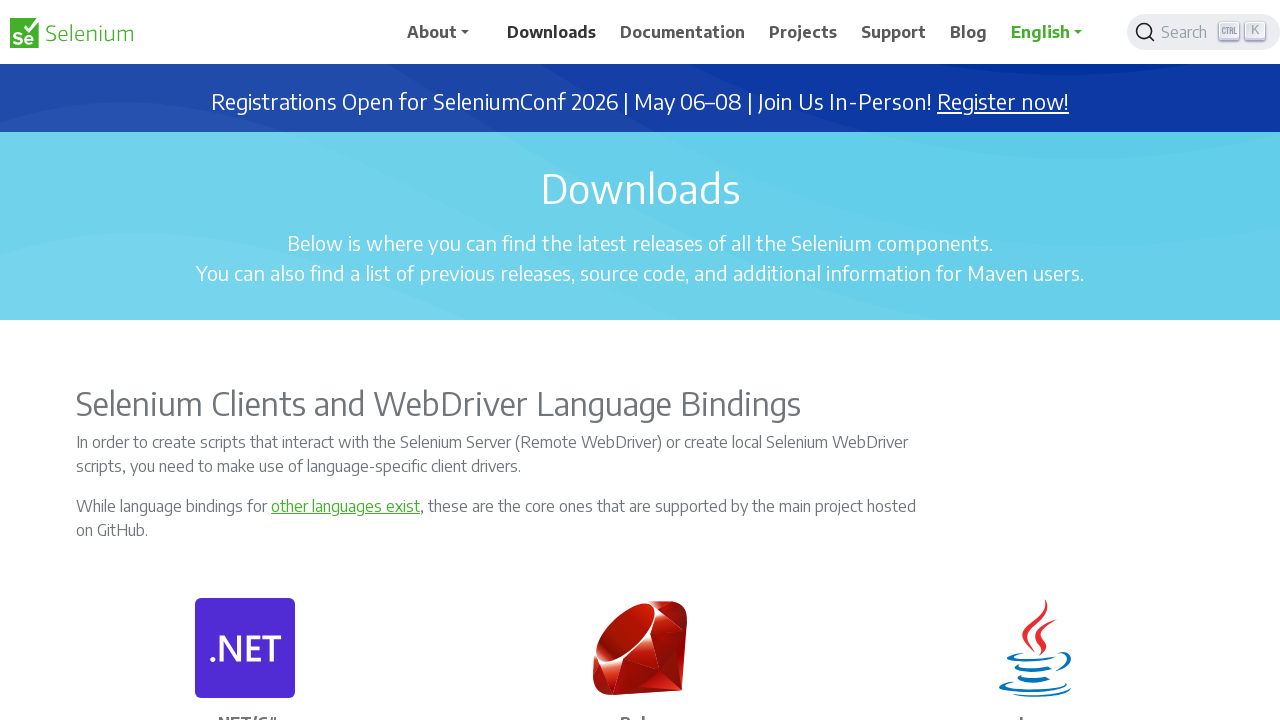

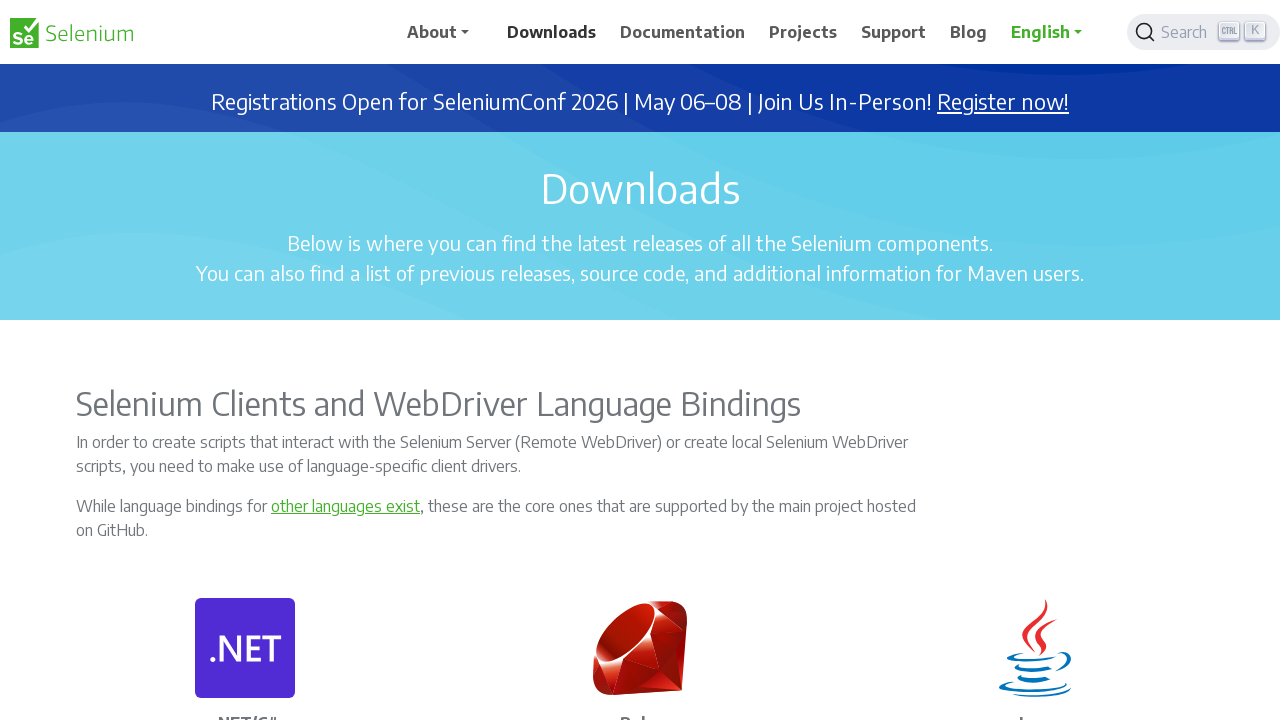